Tests the search functionality on 99 Bottles of Beer website by searching for "python" and verifying that all returned results contain the search term in their name.

Starting URL: https://www.99-bottles-of-beer.net/

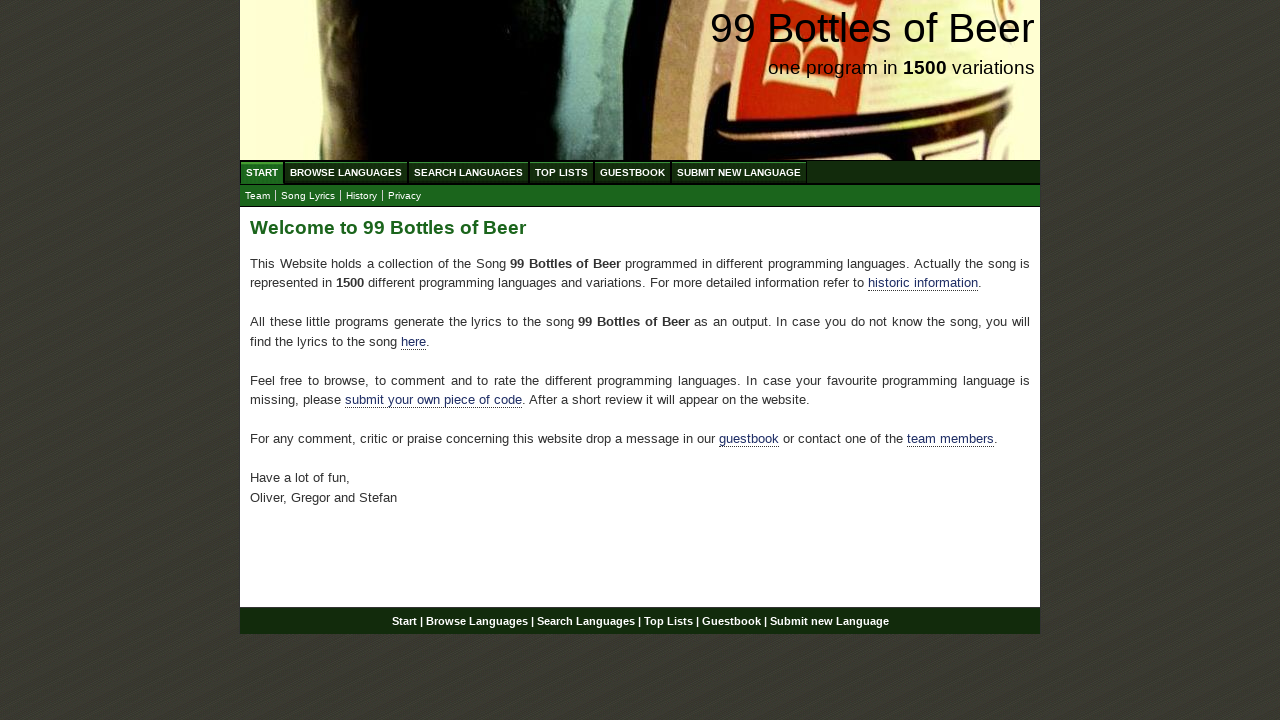

Clicked on 'Search Languages' menu item at (468, 172) on xpath=//ul[@id='menu']/li/a[@href='/search.html']
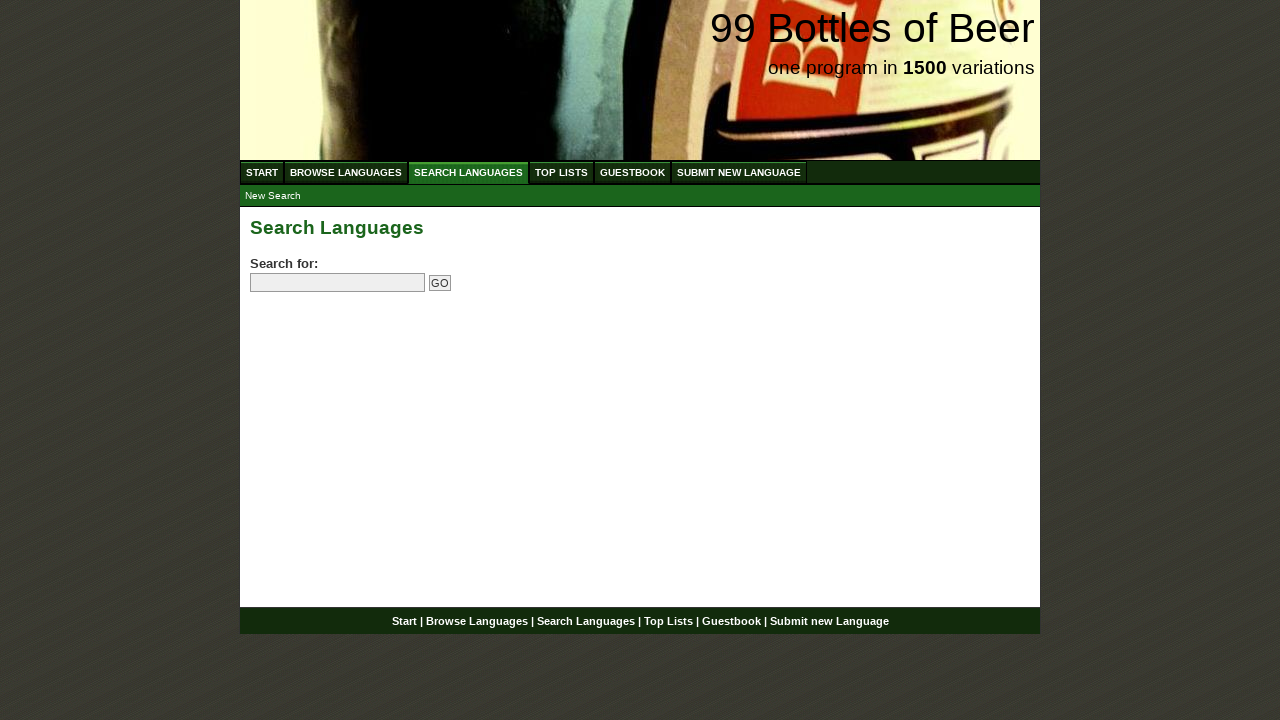

Clicked on the search field at (338, 283) on input[name='search']
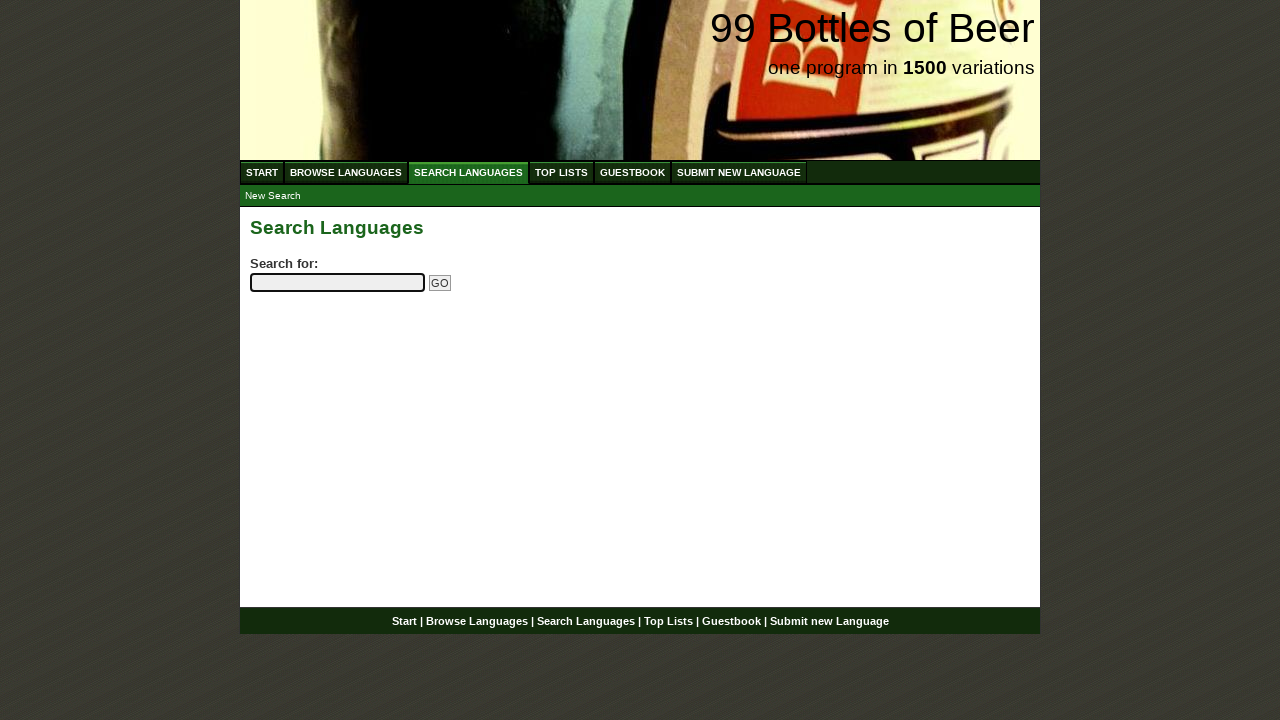

Filled search field with 'python' on input[name='search']
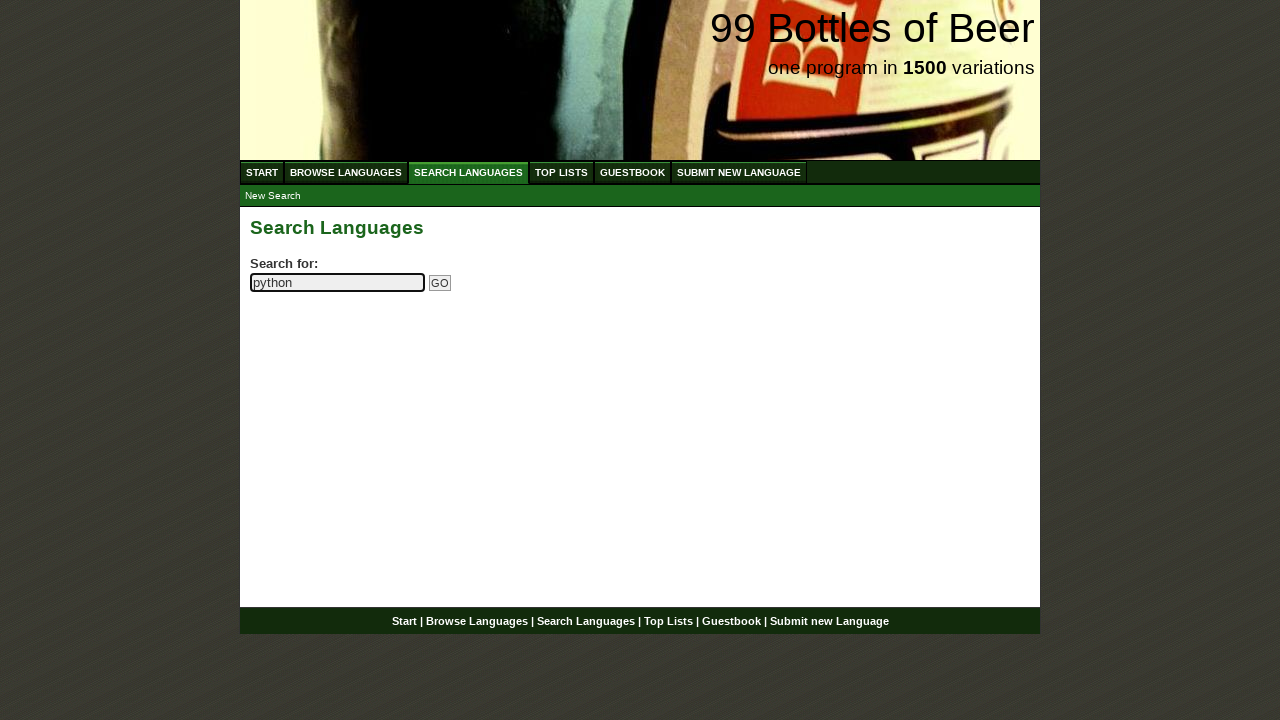

Clicked the submit button to search at (440, 283) on input[name='submitsearch']
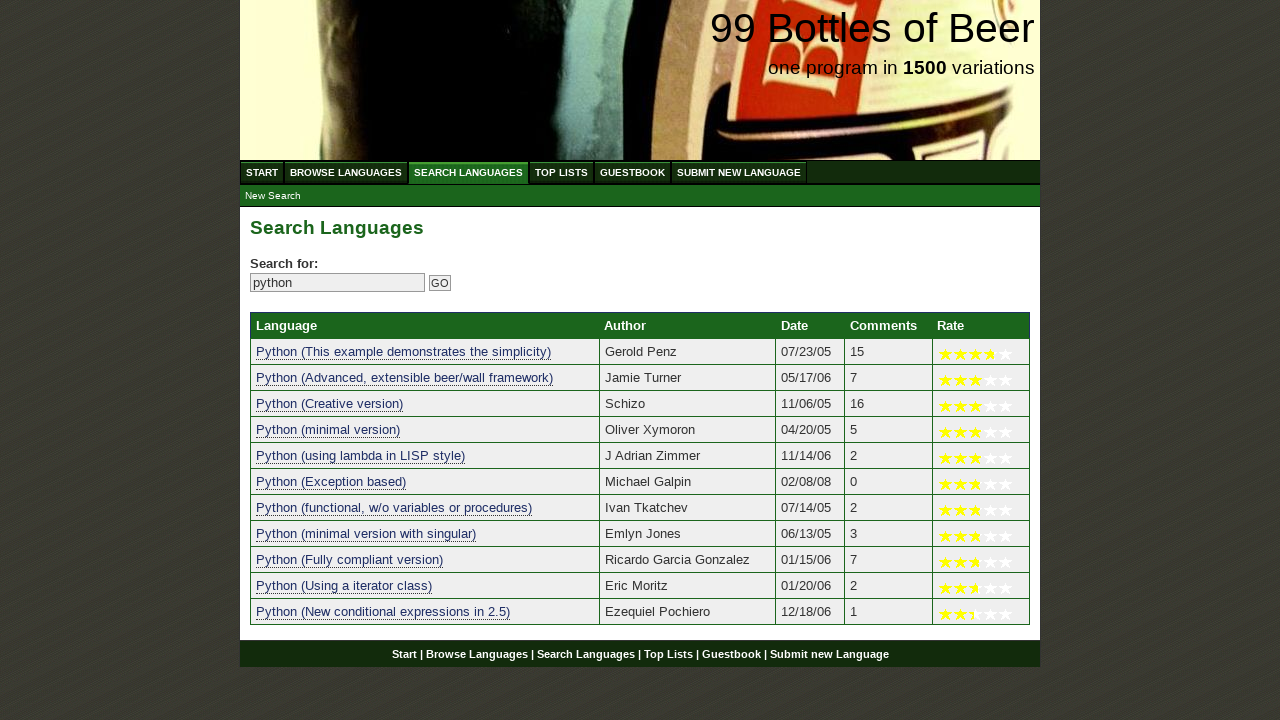

Search results table loaded
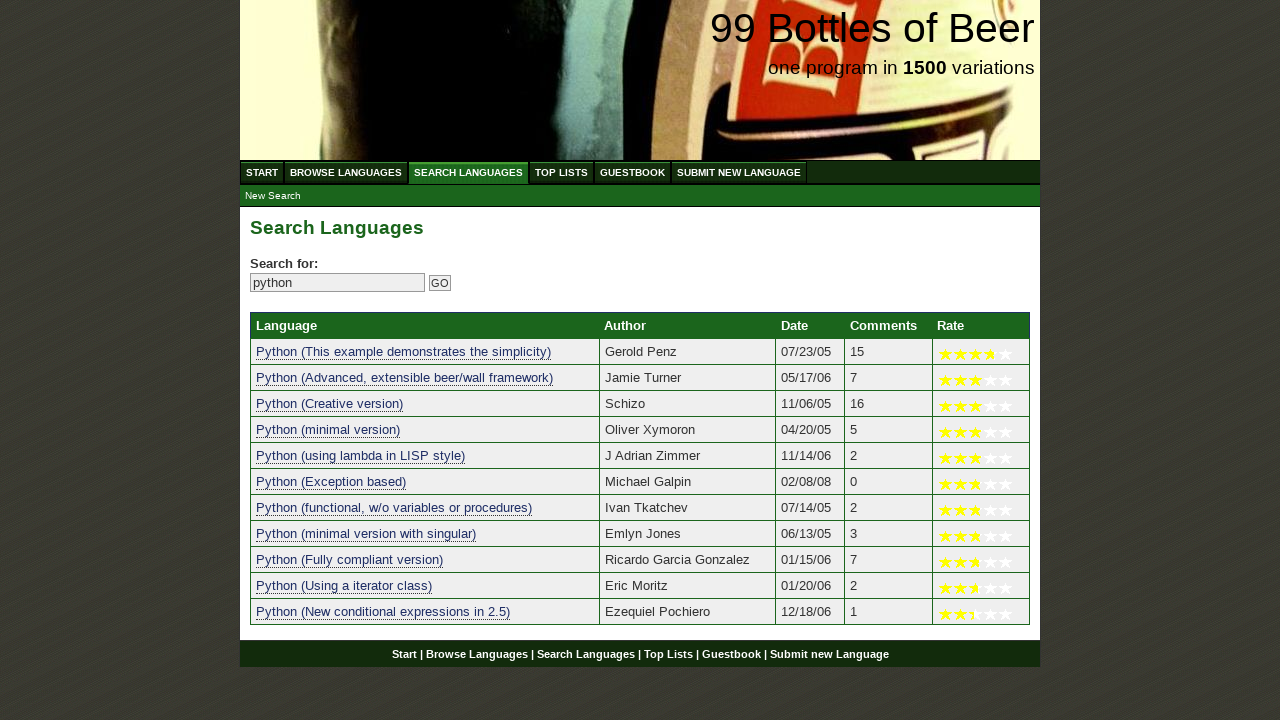

Verified that at least one search result is displayed (found 11 results)
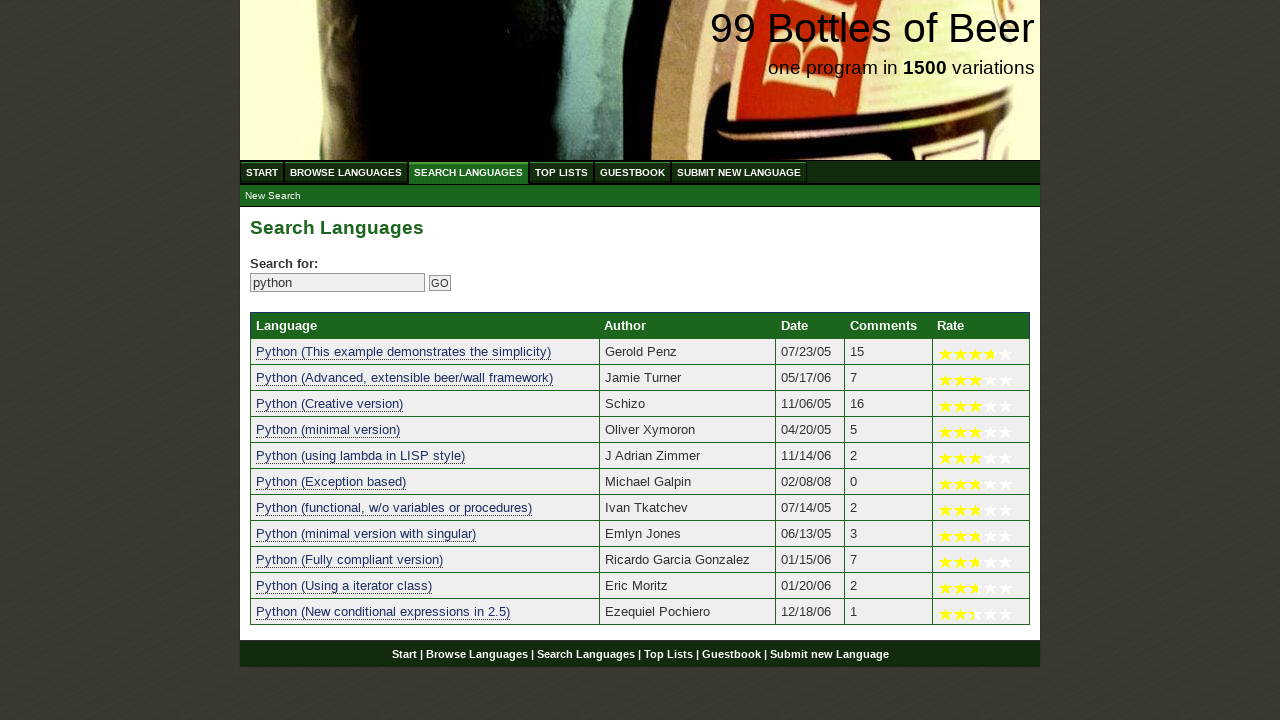

Verified result 1 contains 'python': 'python (this example demonstrates the simplicity)'
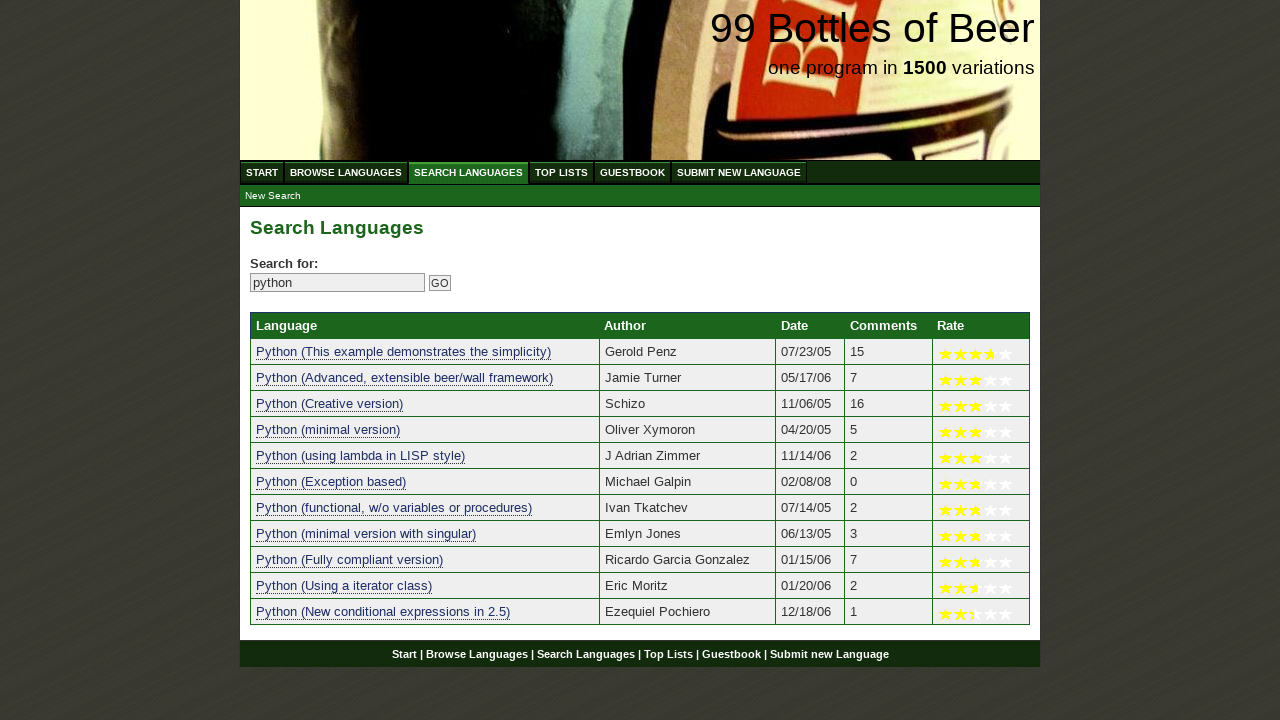

Verified result 2 contains 'python': 'python (advanced, extensible beer/wall framework)'
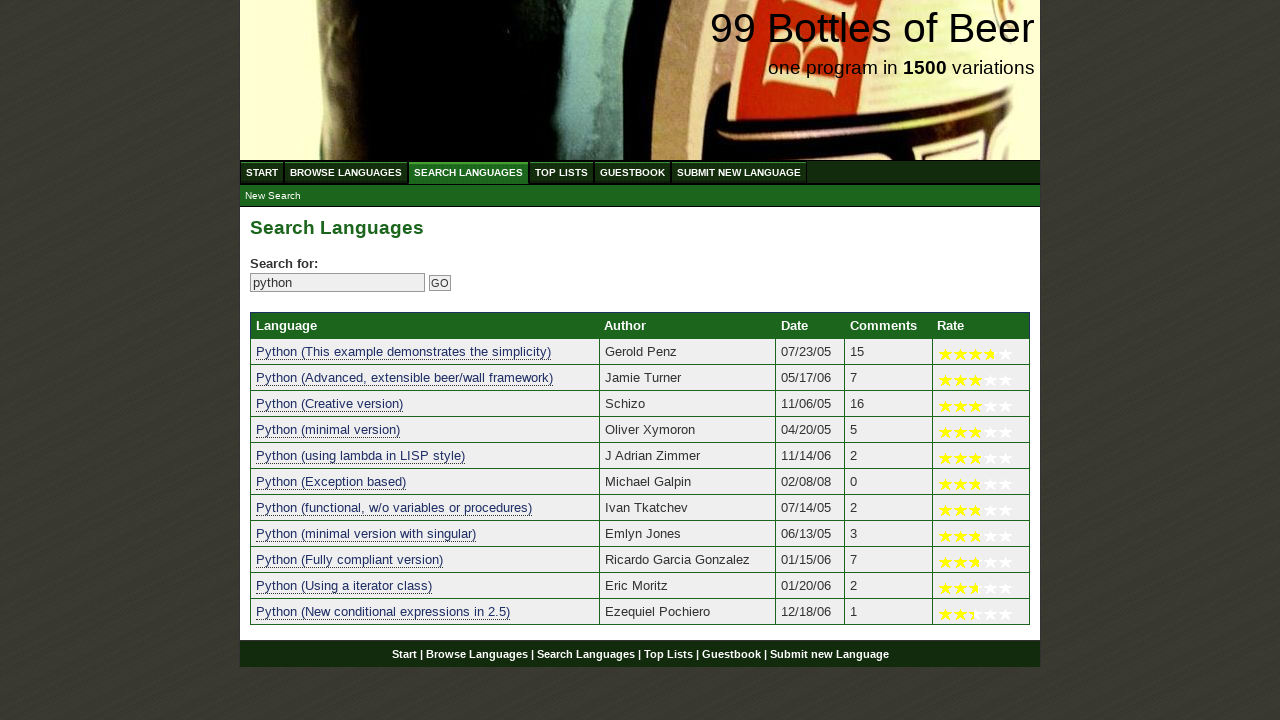

Verified result 3 contains 'python': 'python (creative version)'
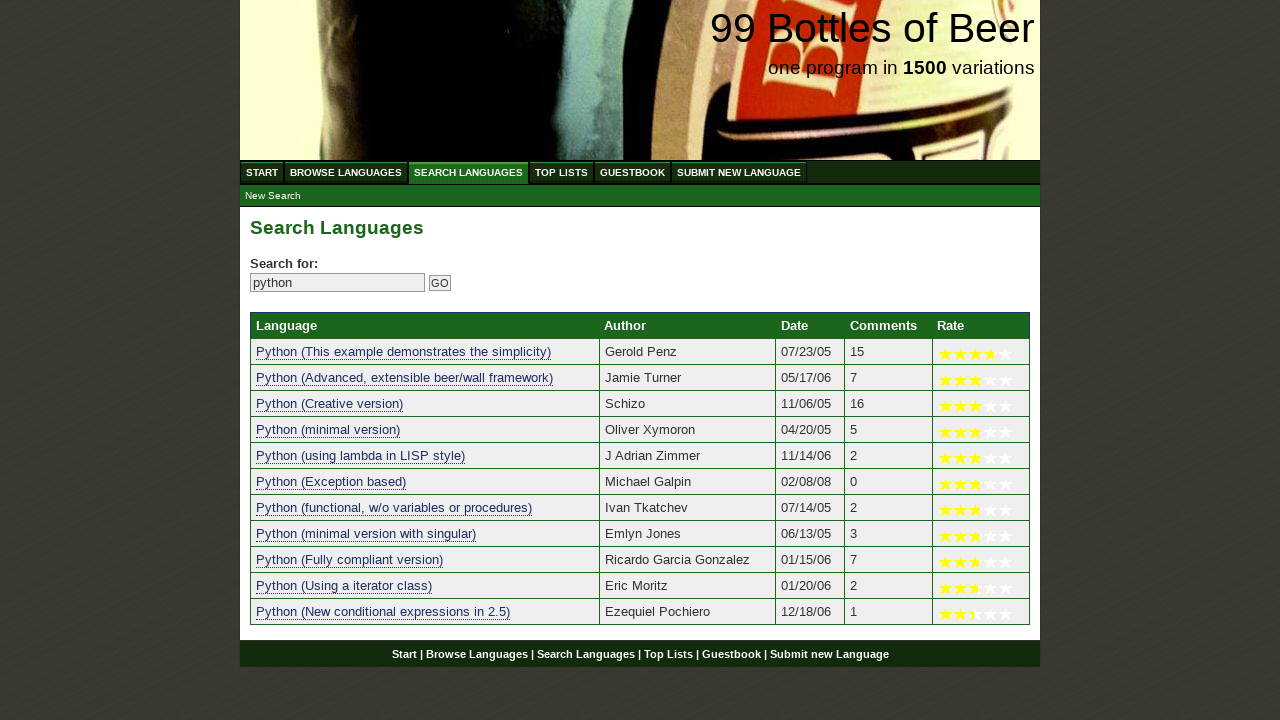

Verified result 4 contains 'python': 'python (minimal version)'
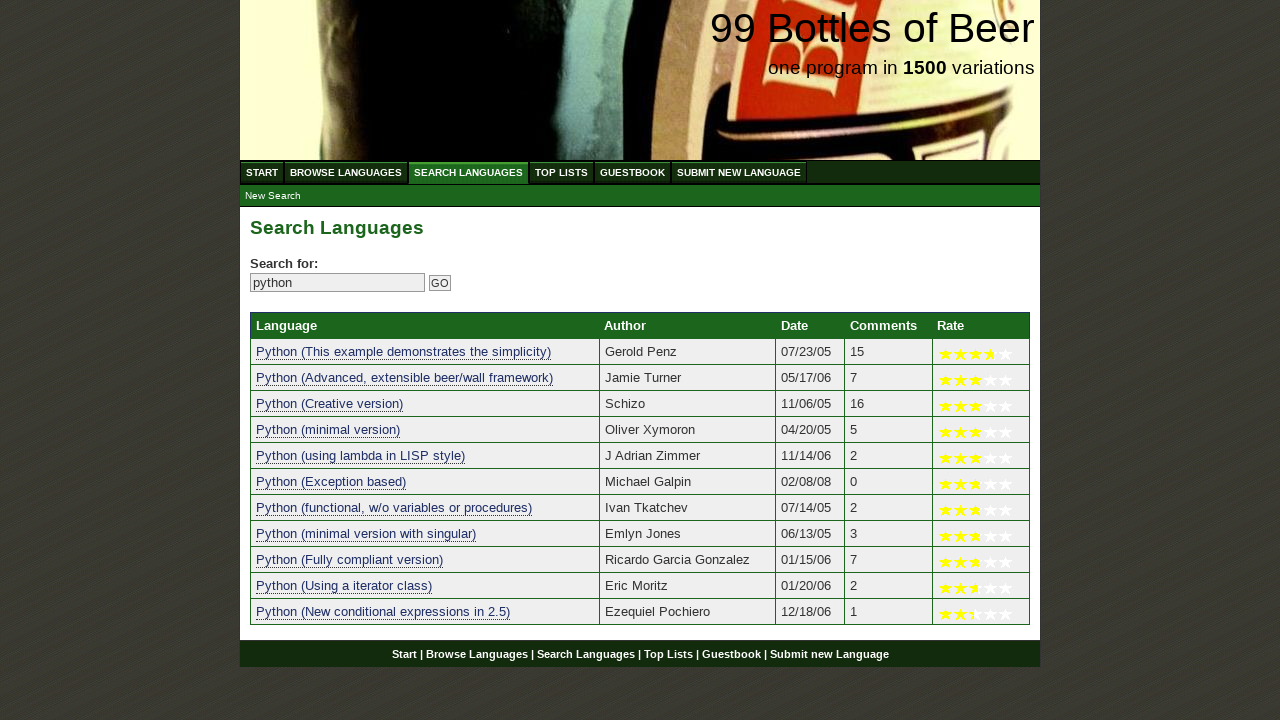

Verified result 5 contains 'python': 'python (using lambda in lisp style)'
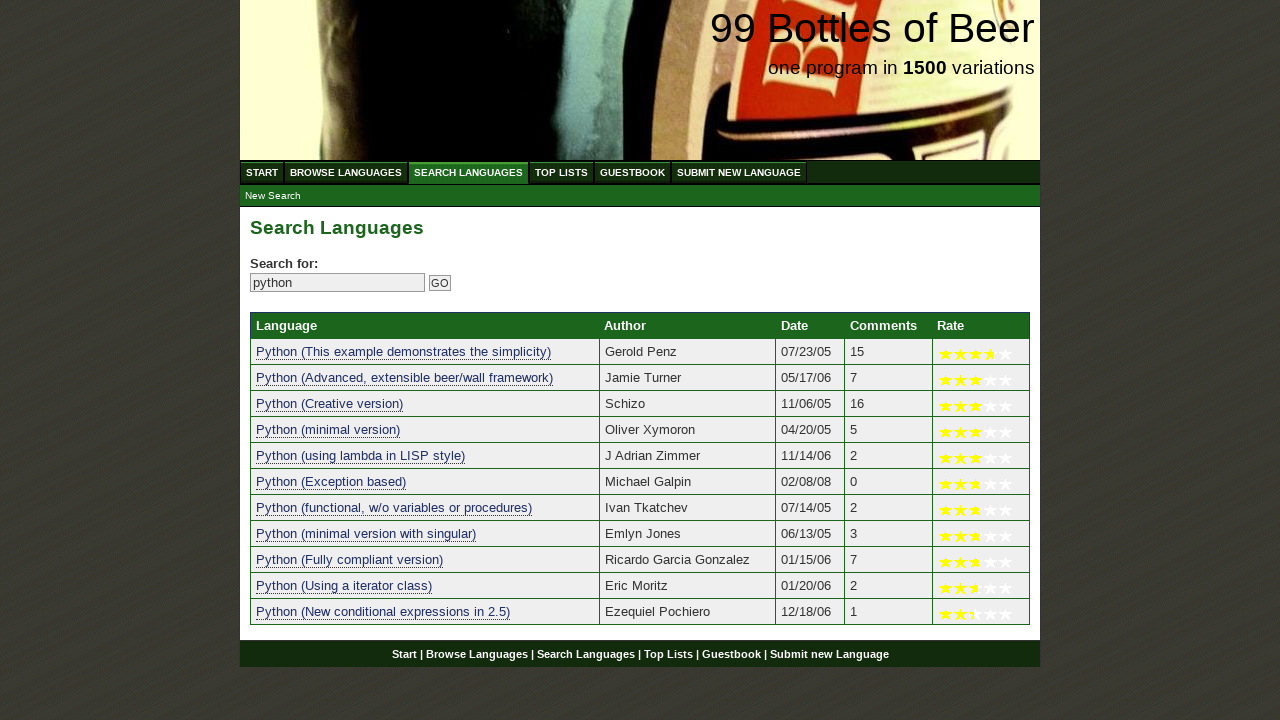

Verified result 6 contains 'python': 'python (exception based)'
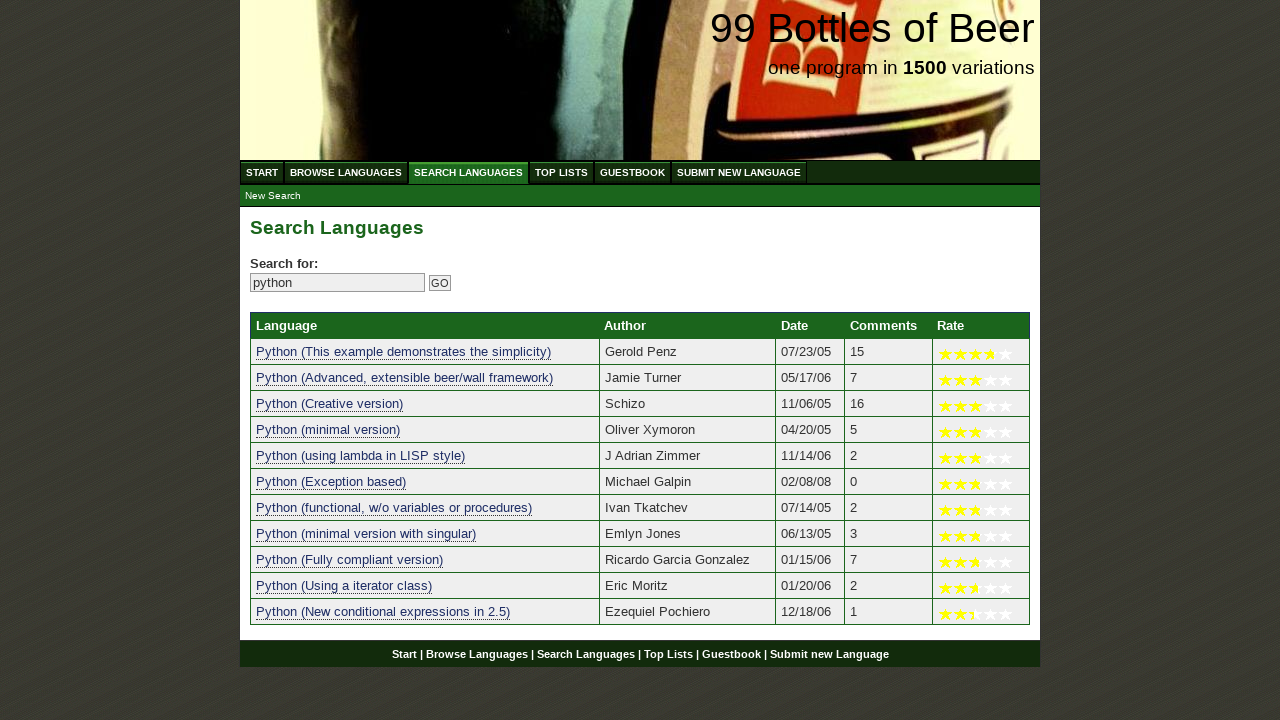

Verified result 7 contains 'python': 'python (functional, w/o variables or procedures)'
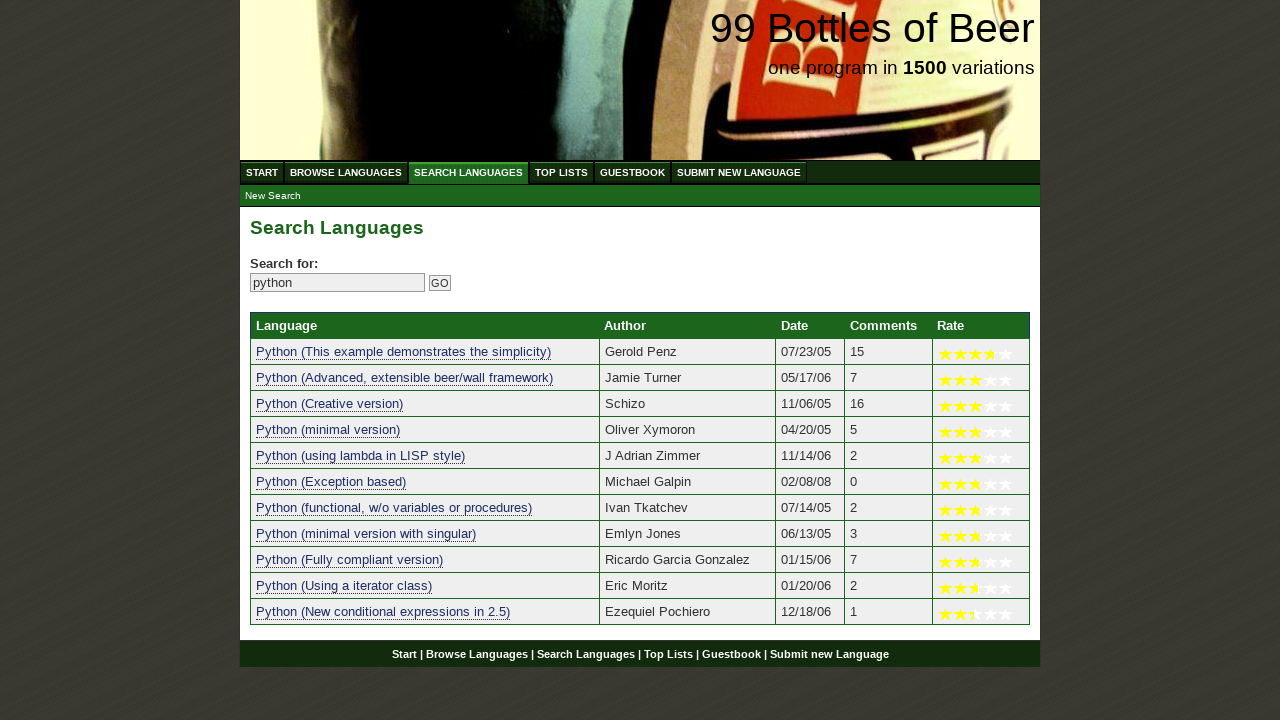

Verified result 8 contains 'python': 'python (minimal version with singular)'
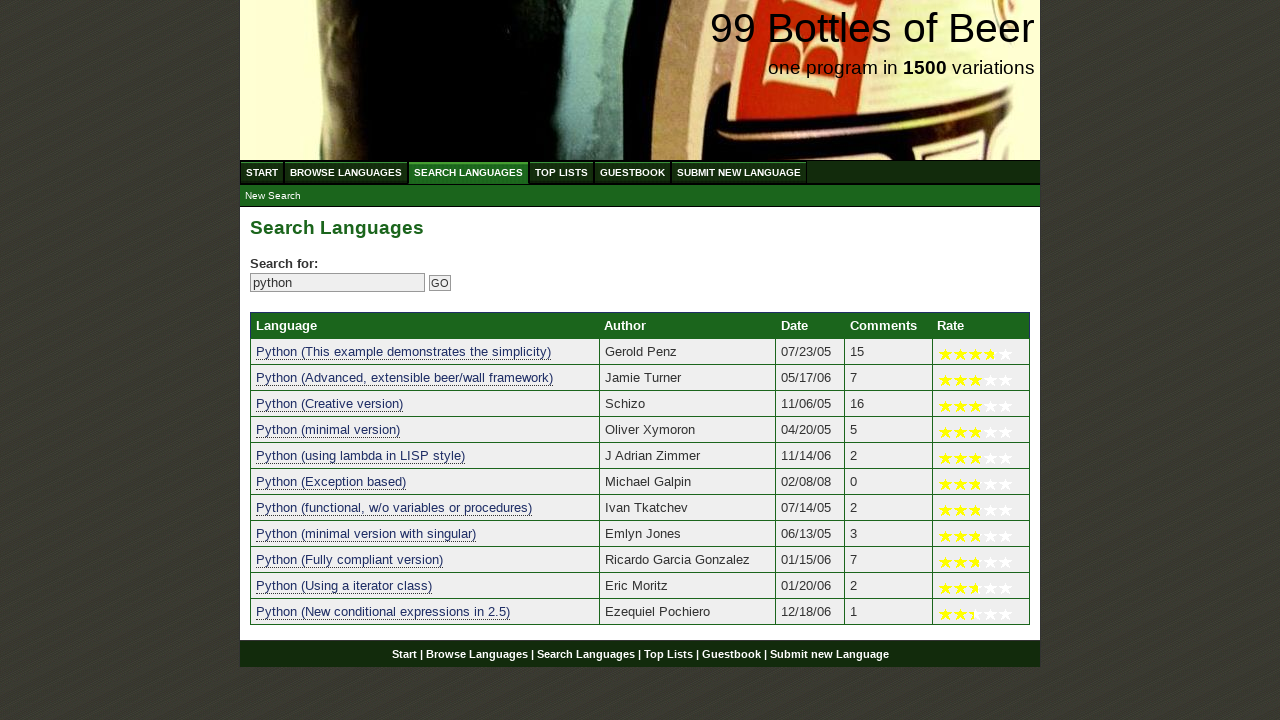

Verified result 9 contains 'python': 'python (fully compliant version)'
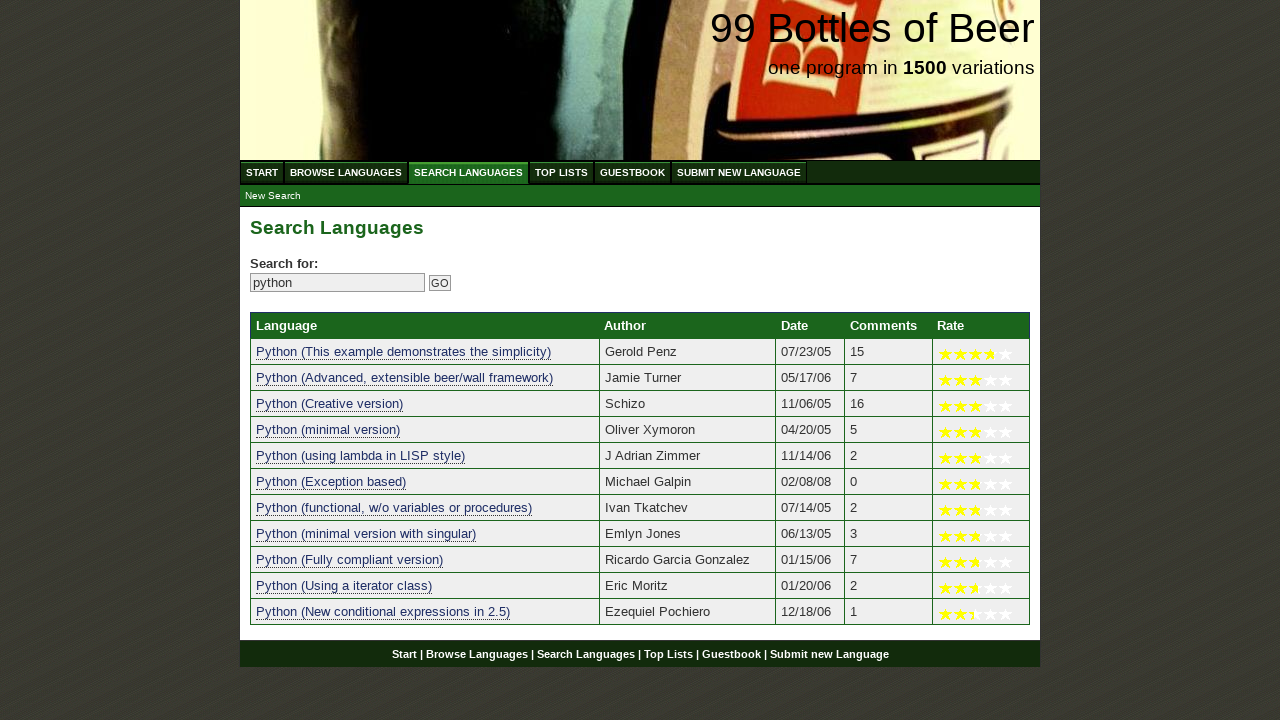

Verified result 10 contains 'python': 'python (using a iterator class)'
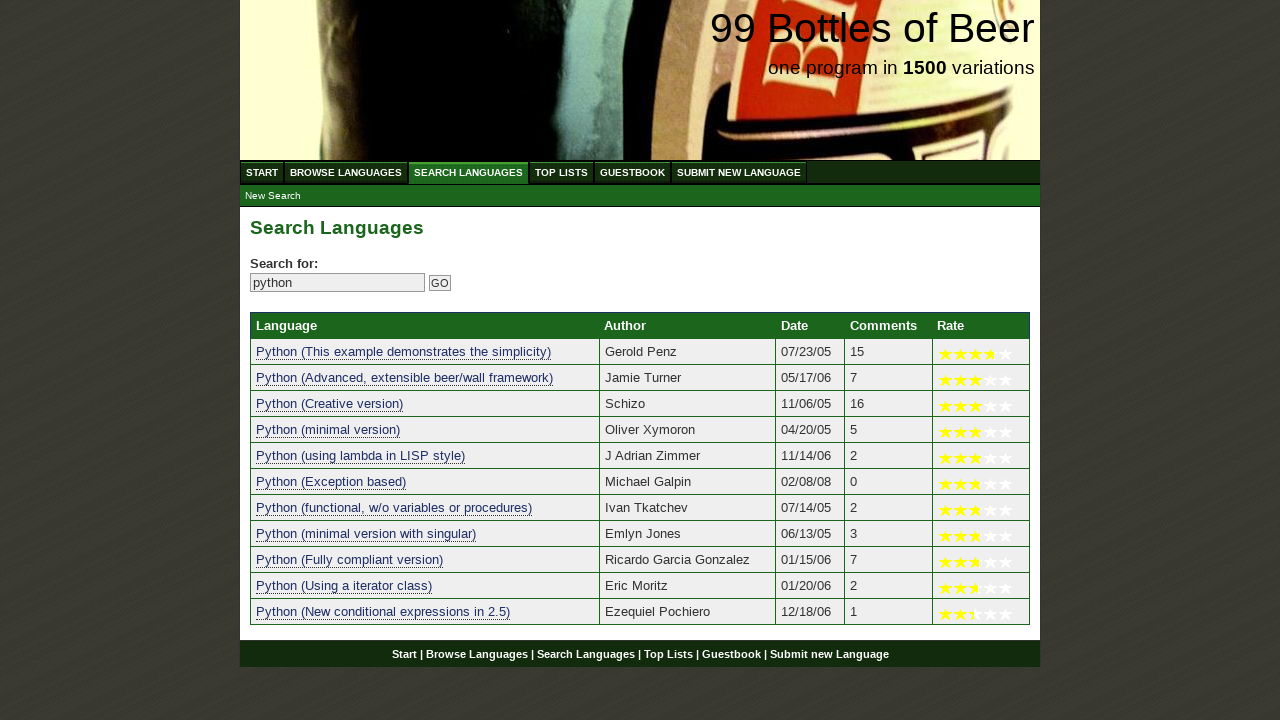

Verified result 11 contains 'python': 'python (new conditional expressions in 2.5)'
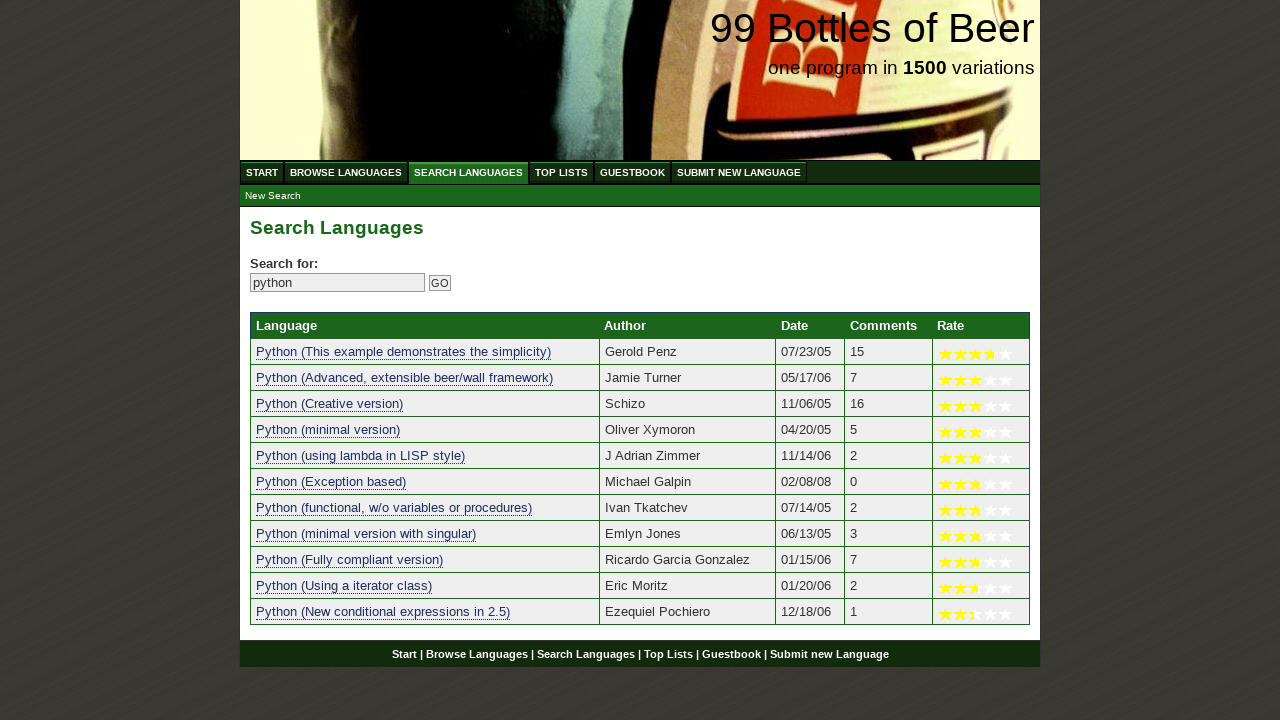

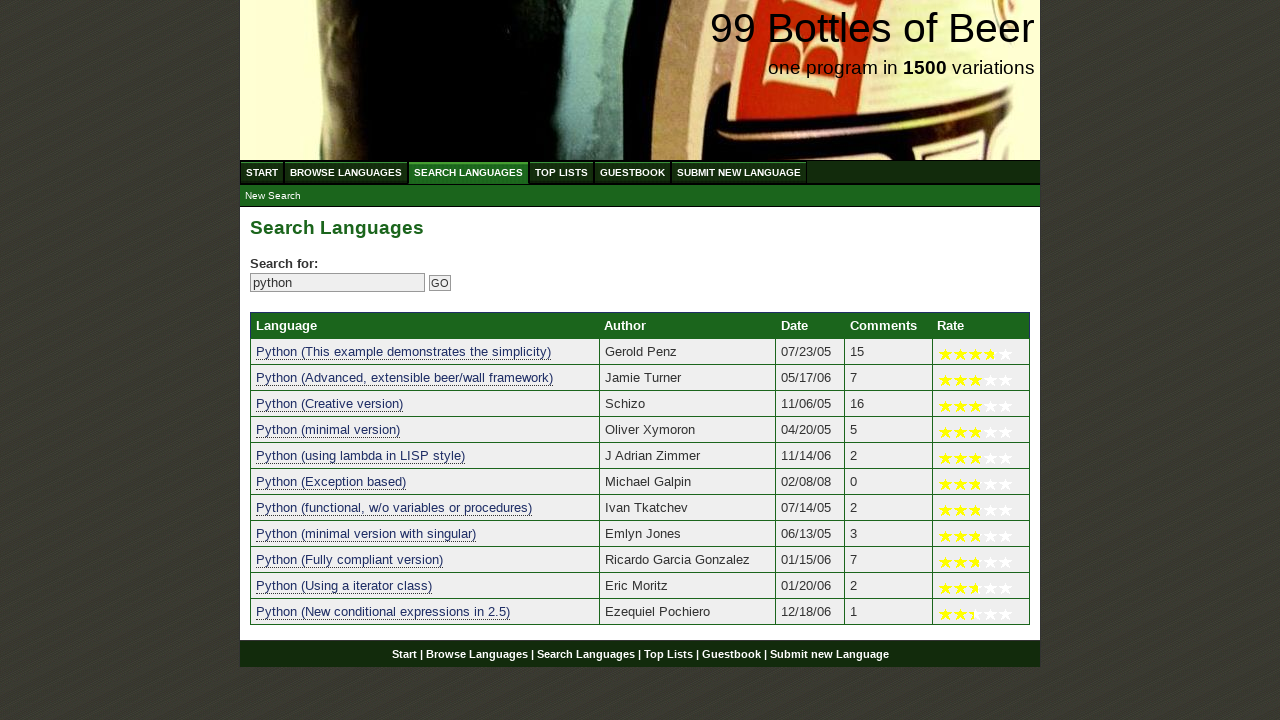